Tests that edits are cancelled when pressing Escape key

Starting URL: https://demo.playwright.dev/todomvc

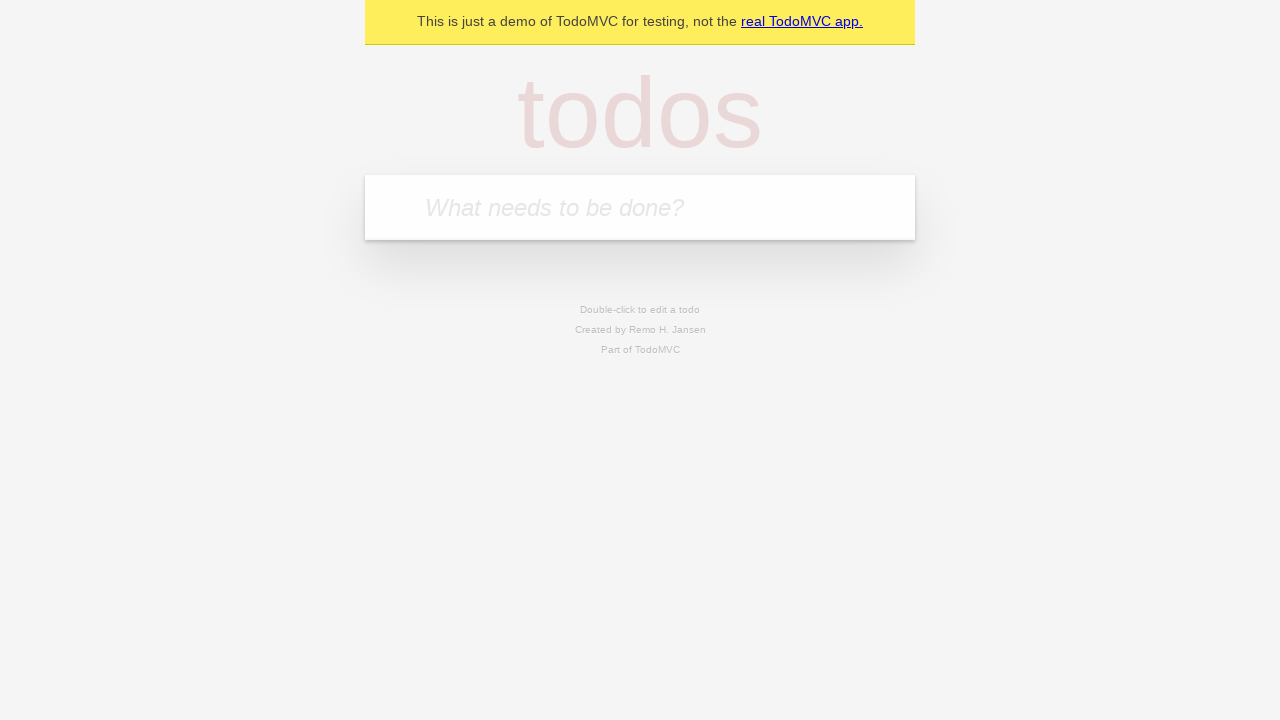

Located the 'What needs to be done?' input field
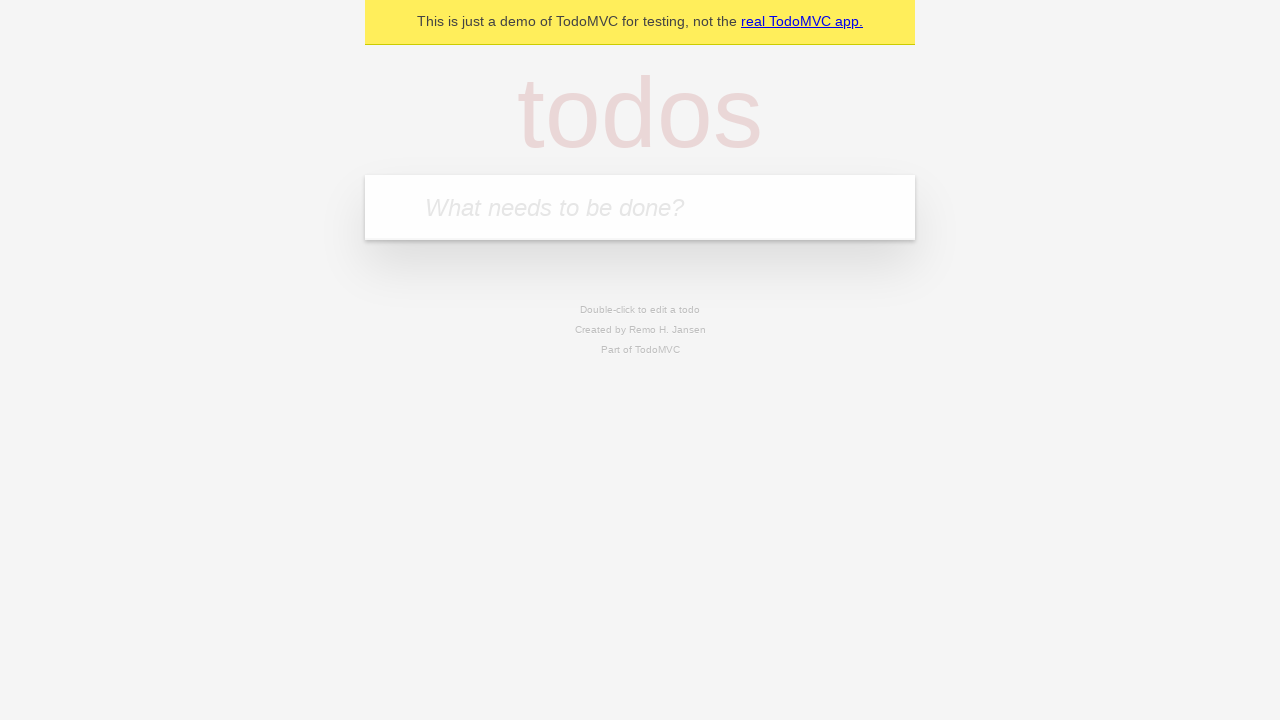

Filled first todo with 'buy some cheese' on internal:attr=[placeholder="What needs to be done?"i]
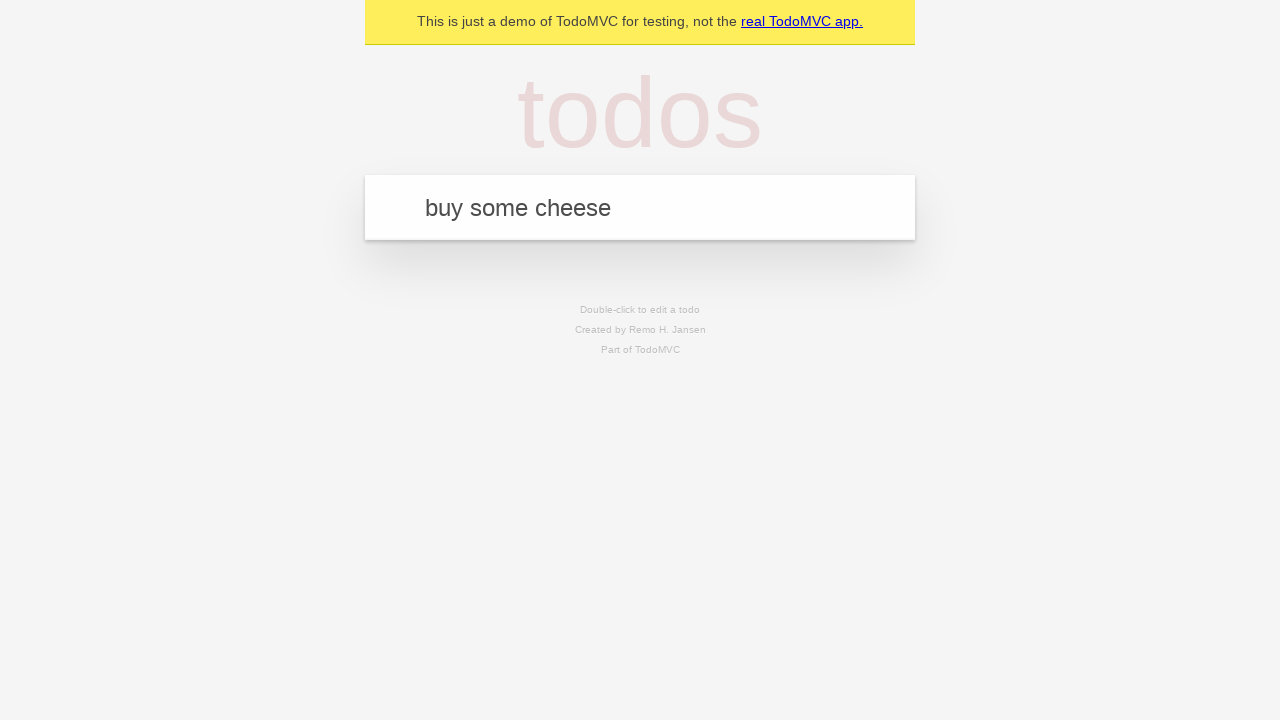

Pressed Enter to create first todo on internal:attr=[placeholder="What needs to be done?"i]
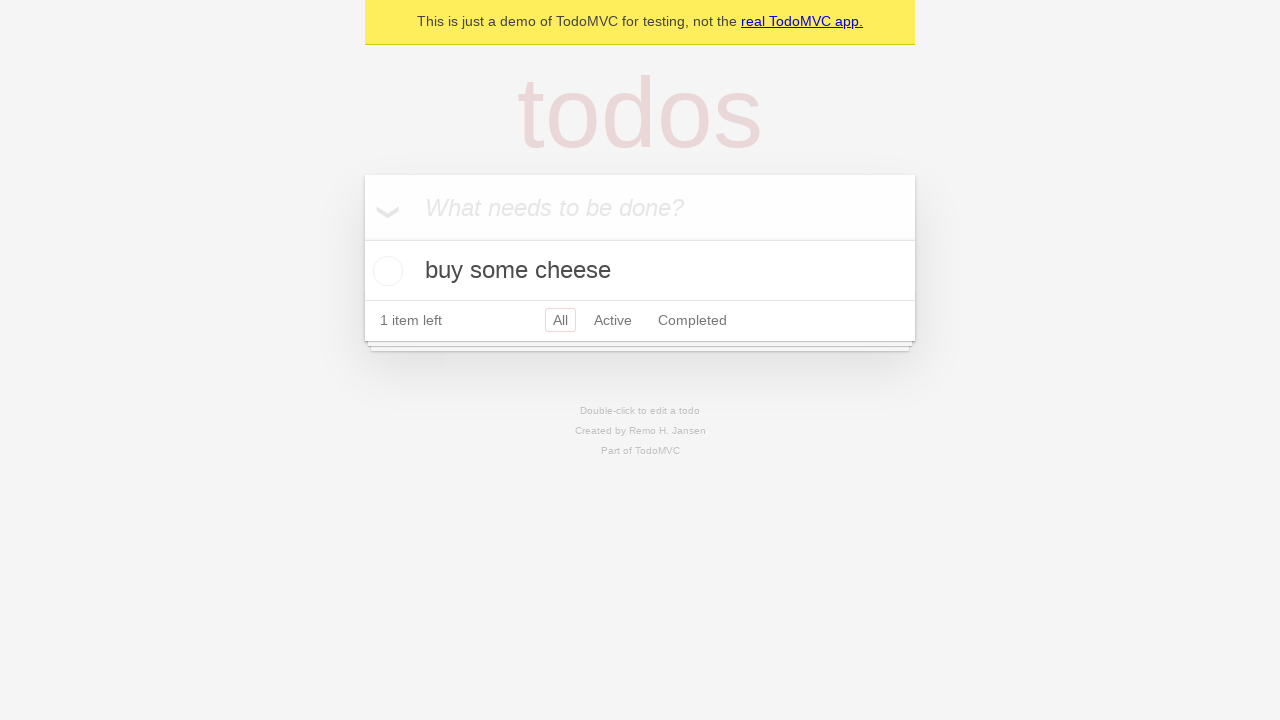

Filled second todo with 'feed the cat' on internal:attr=[placeholder="What needs to be done?"i]
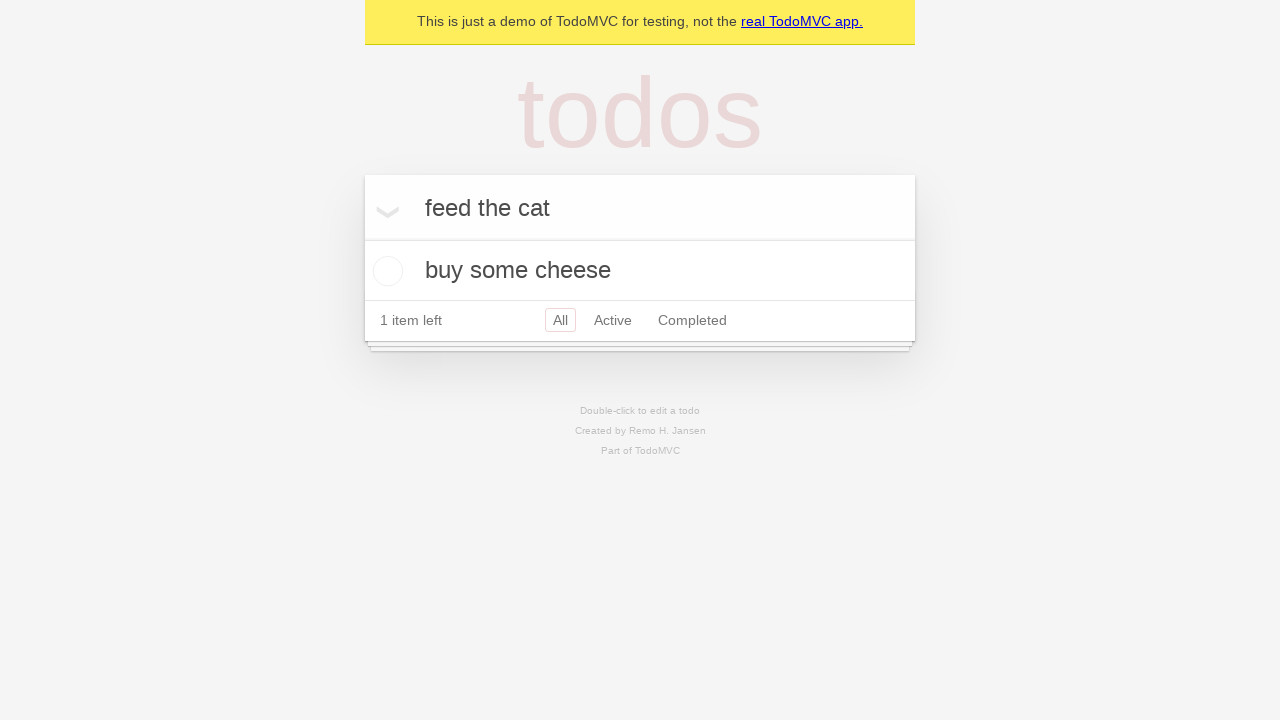

Pressed Enter to create second todo on internal:attr=[placeholder="What needs to be done?"i]
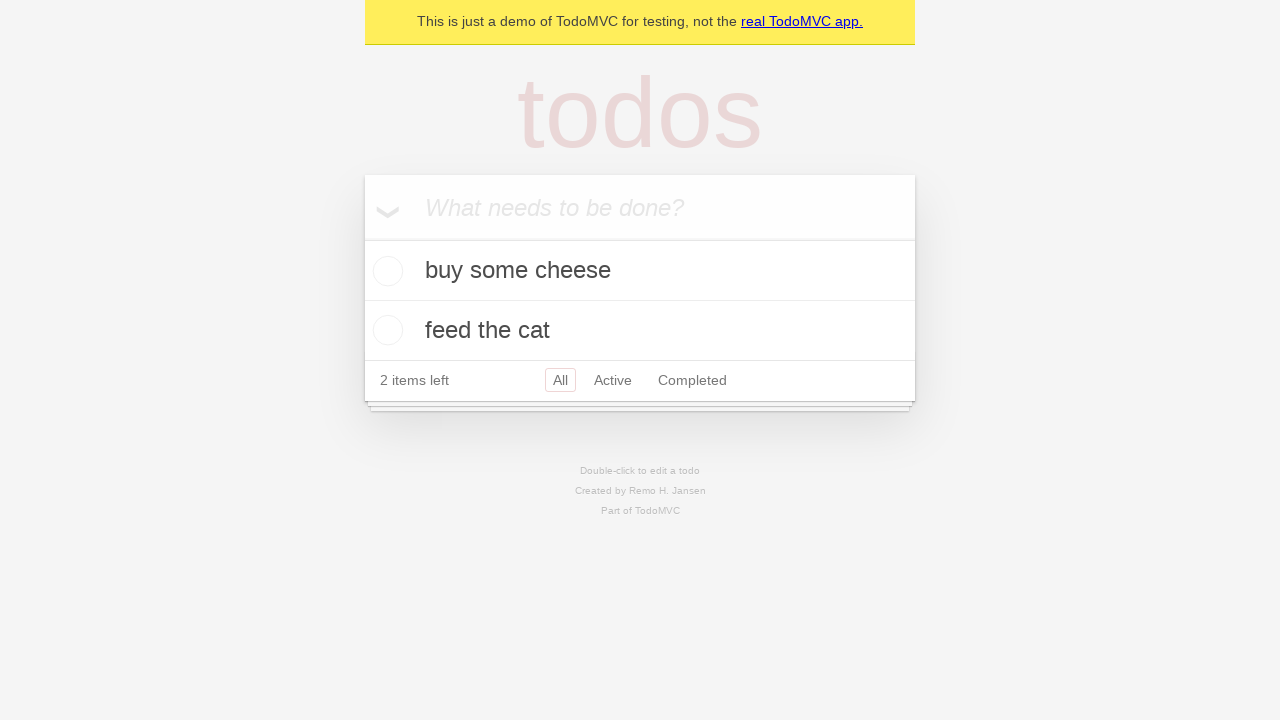

Filled third todo with 'book a doctors appointment' on internal:attr=[placeholder="What needs to be done?"i]
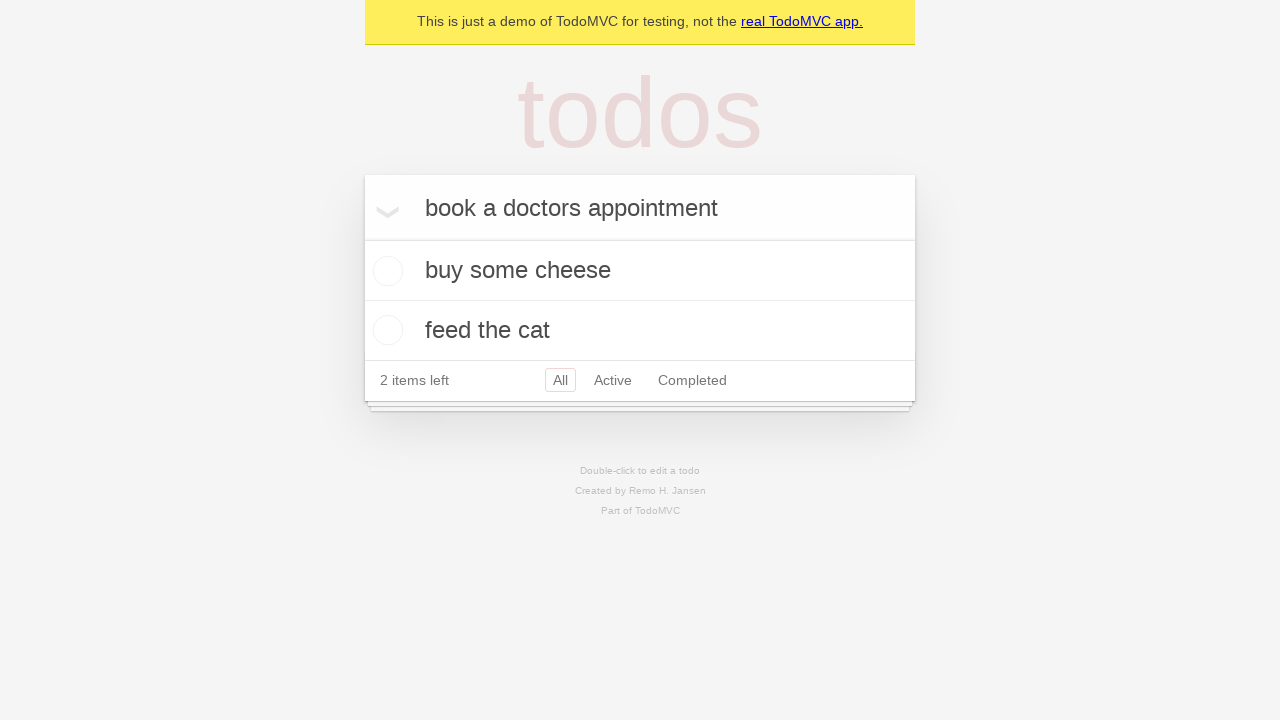

Pressed Enter to create third todo on internal:attr=[placeholder="What needs to be done?"i]
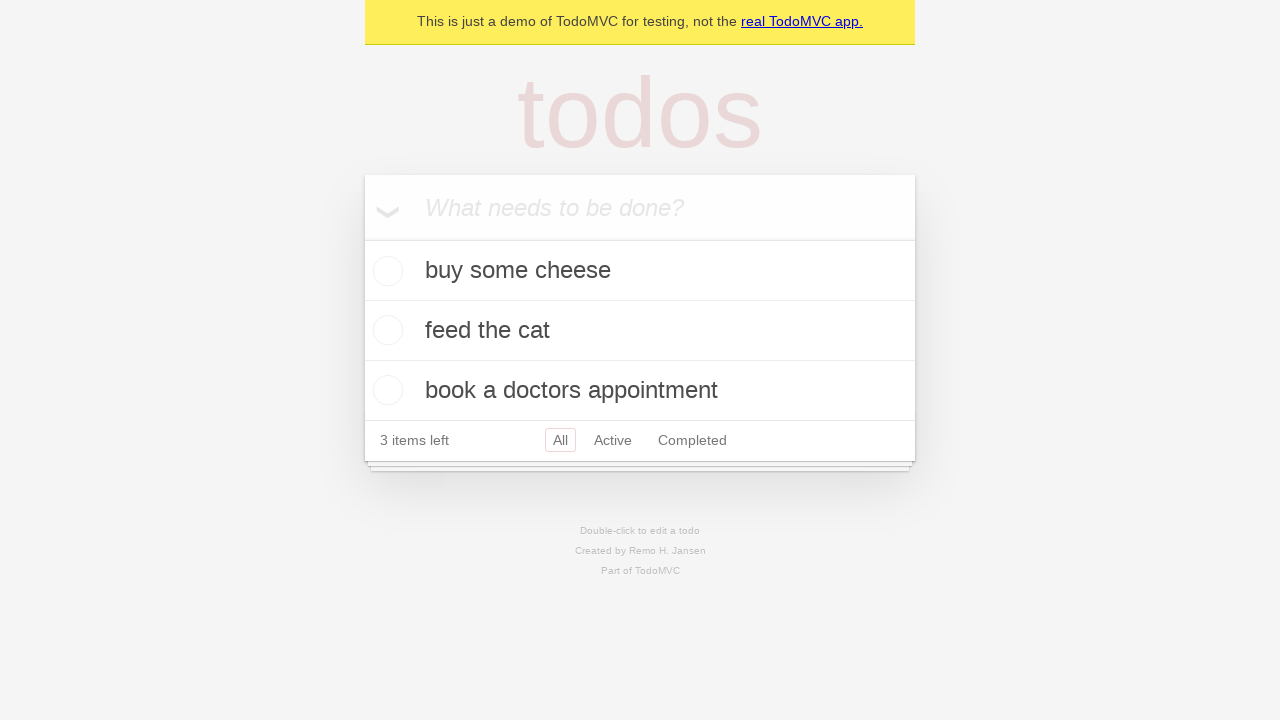

Located all todo items
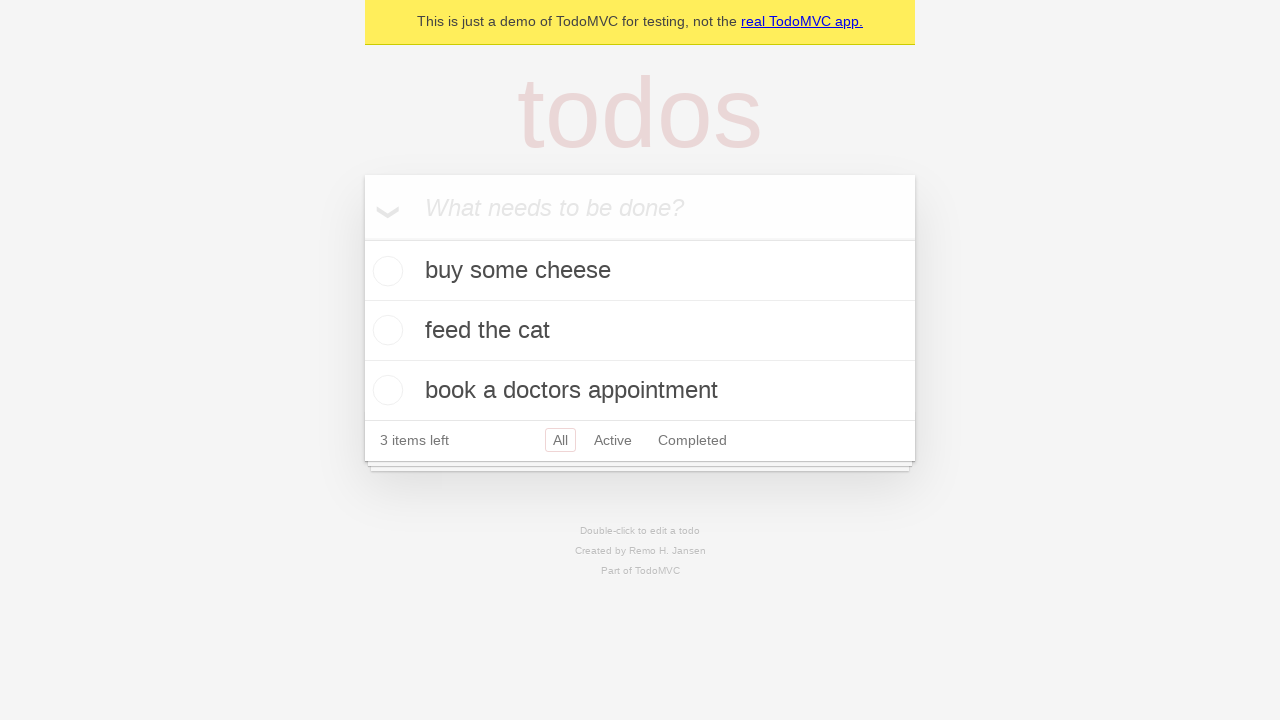

Double-clicked second todo item to enter edit mode at (640, 331) on internal:testid=[data-testid="todo-item"s] >> nth=1
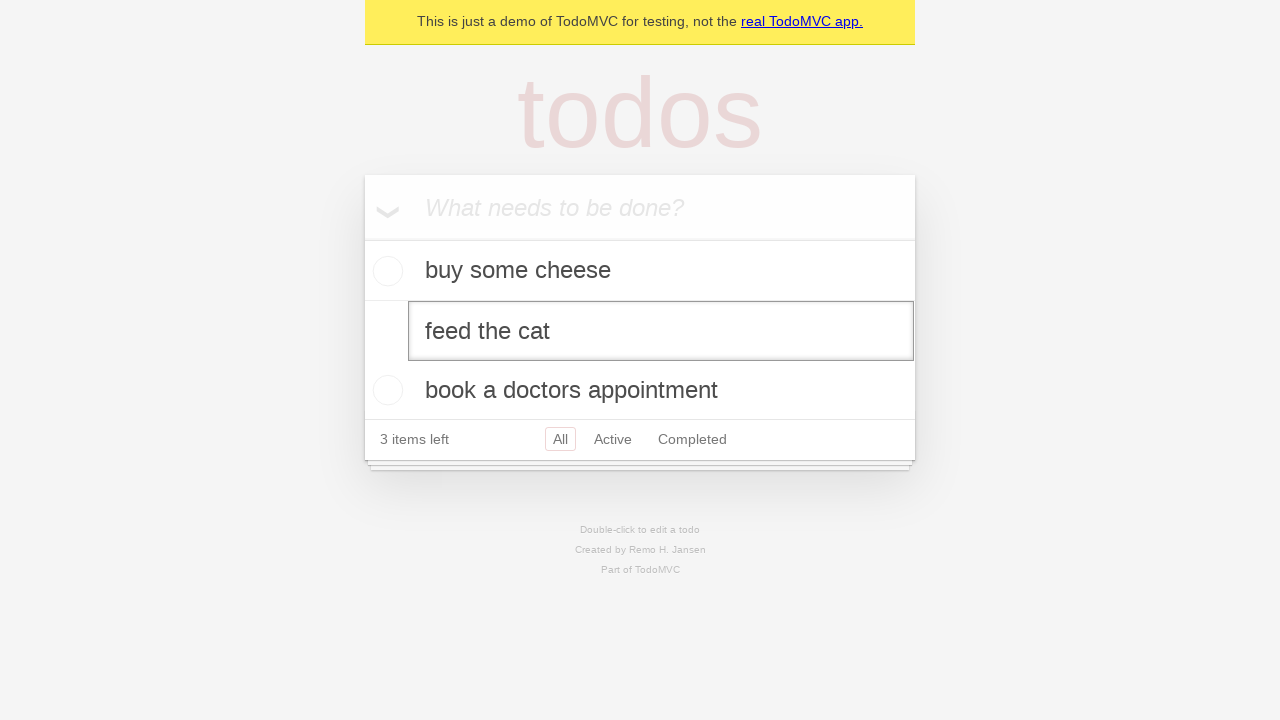

Filled edit field with 'buy some sausages' on internal:testid=[data-testid="todo-item"s] >> nth=1 >> internal:role=textbox[nam
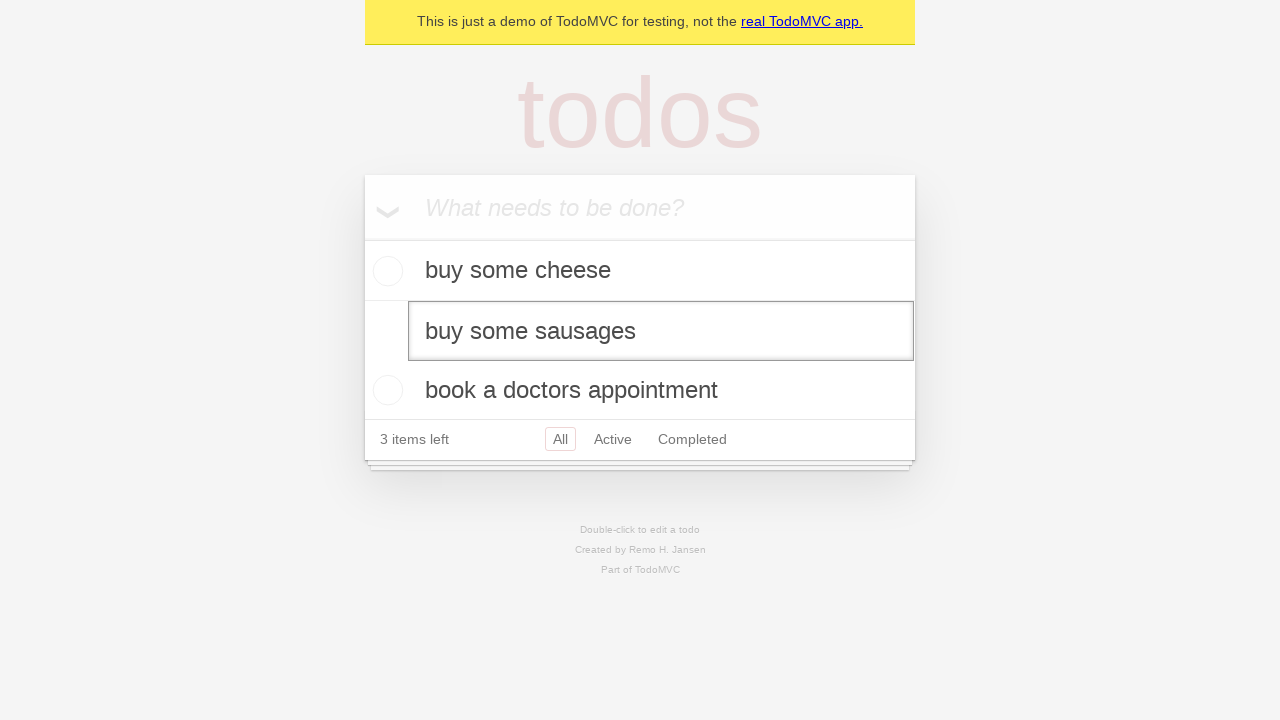

Pressed Escape to cancel edit without saving on internal:testid=[data-testid="todo-item"s] >> nth=1 >> internal:role=textbox[nam
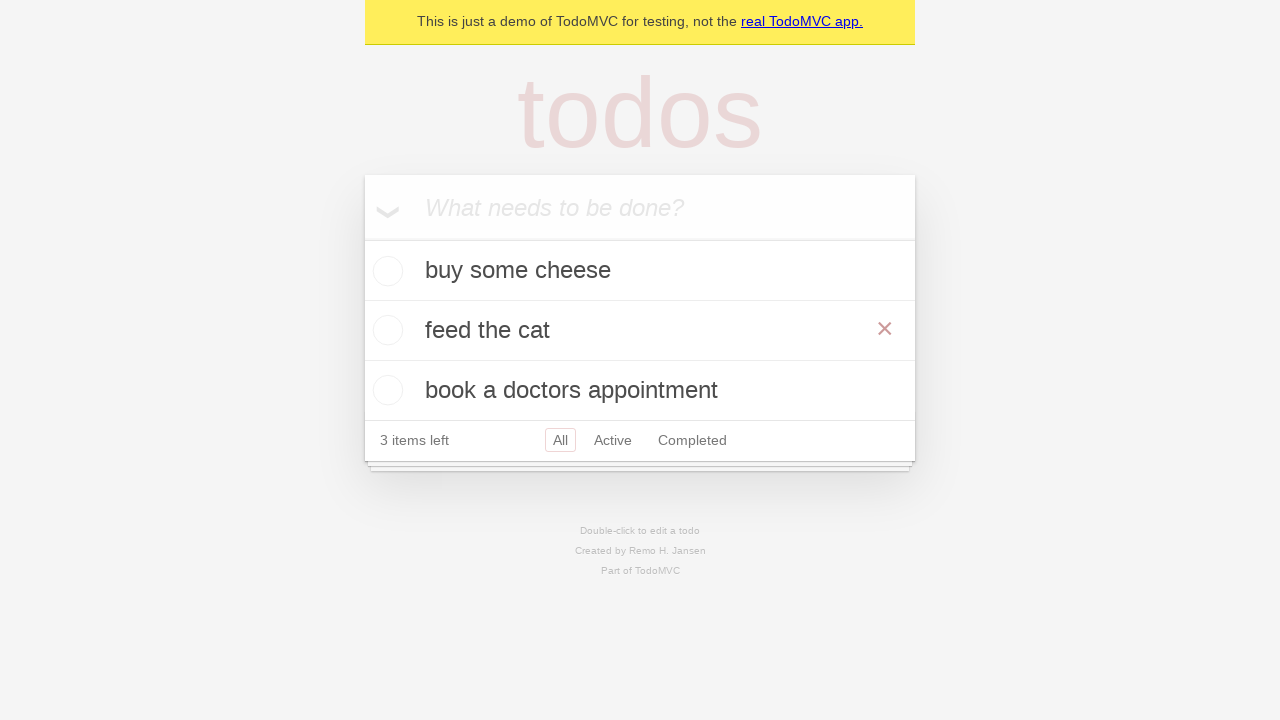

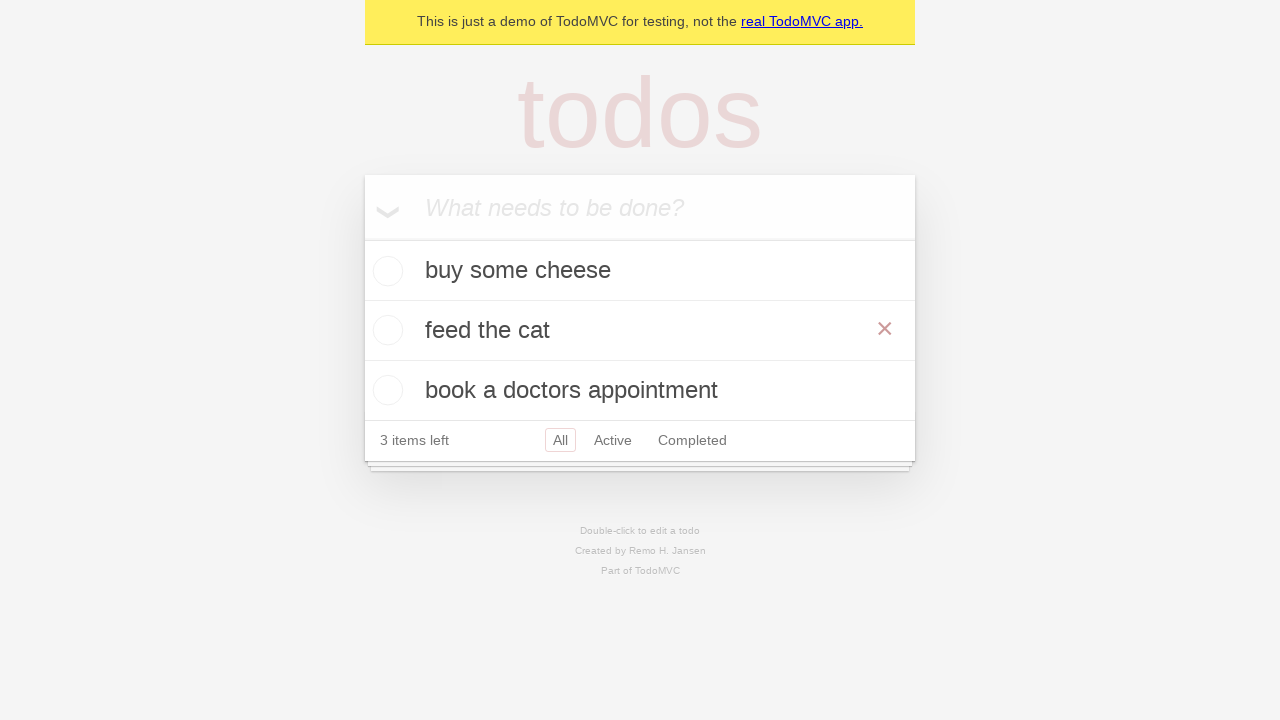